Tests JavaScript alert handling by triggering different types of alerts (simple alert and confirm dialog) and interacting with them

Starting URL: https://rahulshettyacademy.com/AutomationPractice/

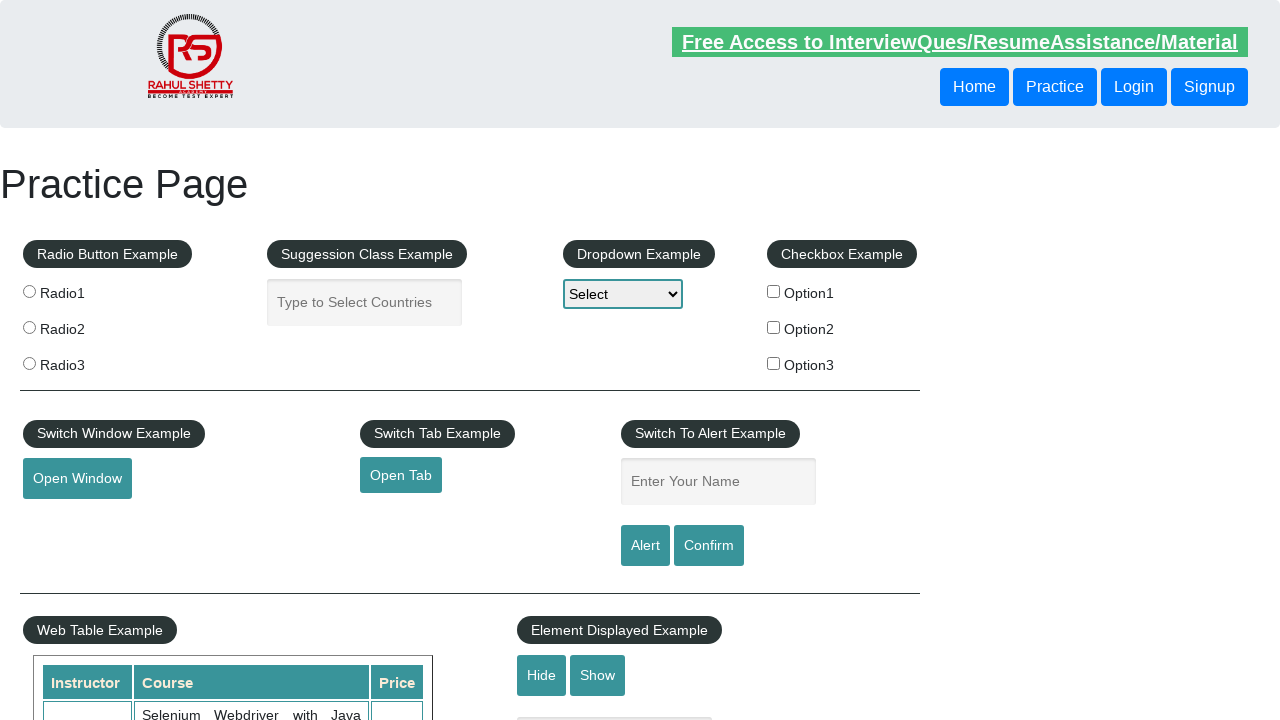

Filled name field with 'Divya Gowda' on #name
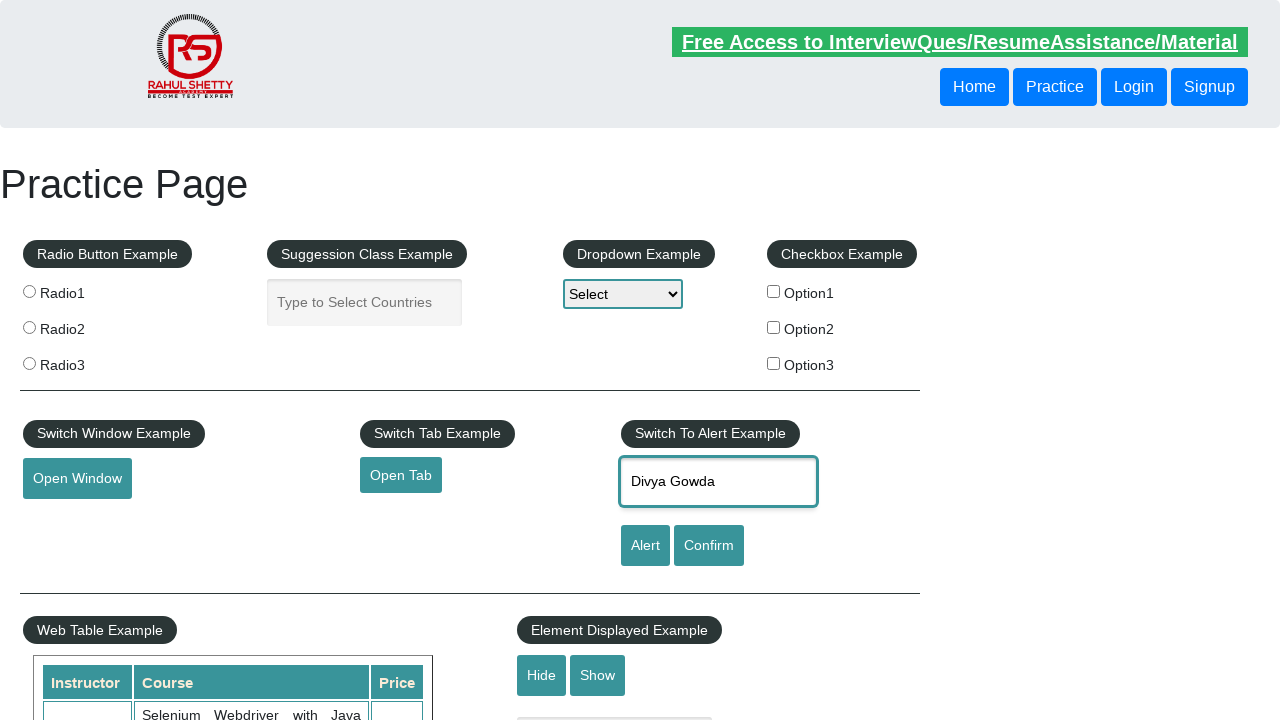

Clicked alert button to trigger simple alert at (645, 546) on xpath=//input[@id='alertbtn']
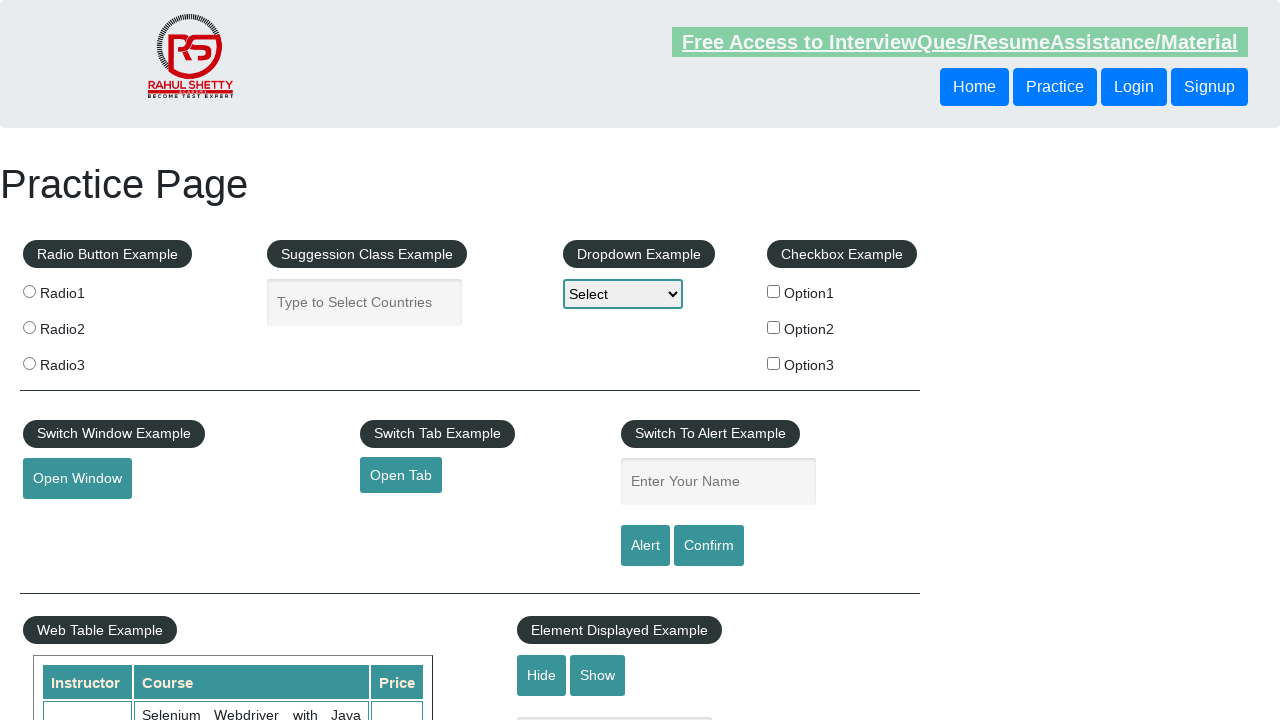

Set up dialog handler to accept all dialogs
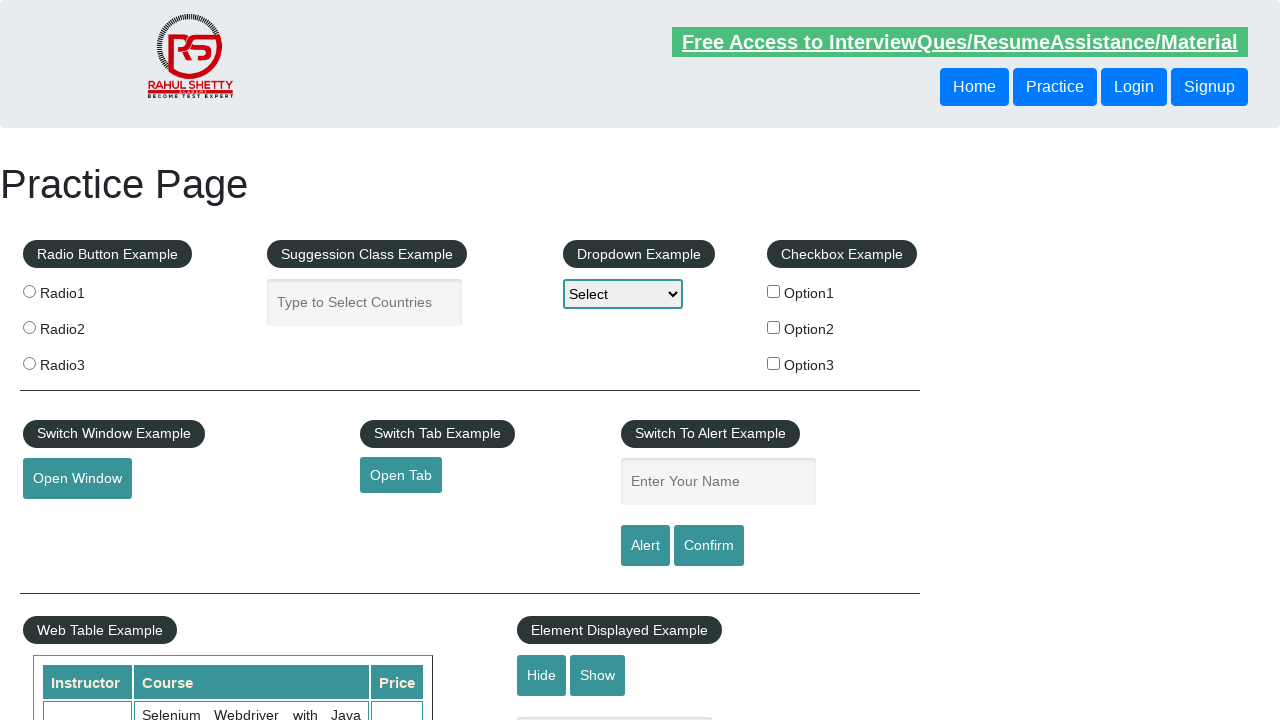

Clicked confirm button to trigger confirm dialog at (709, 546) on #confirmbtn
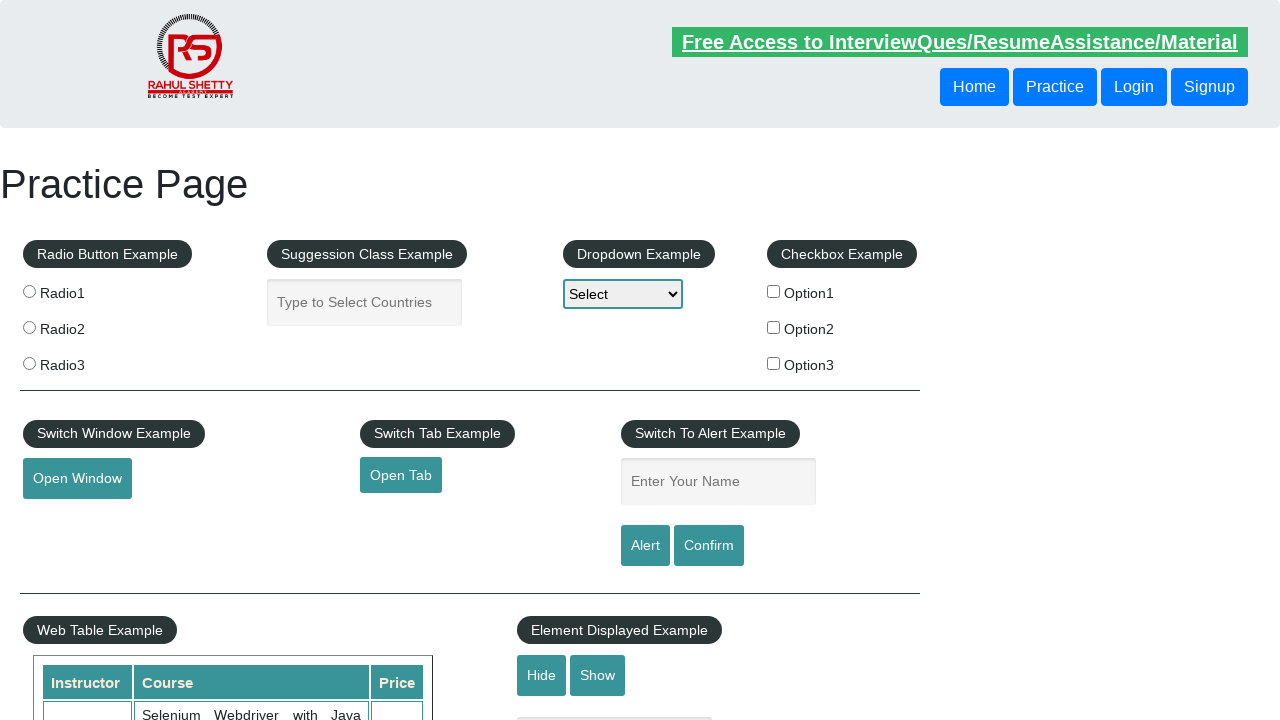

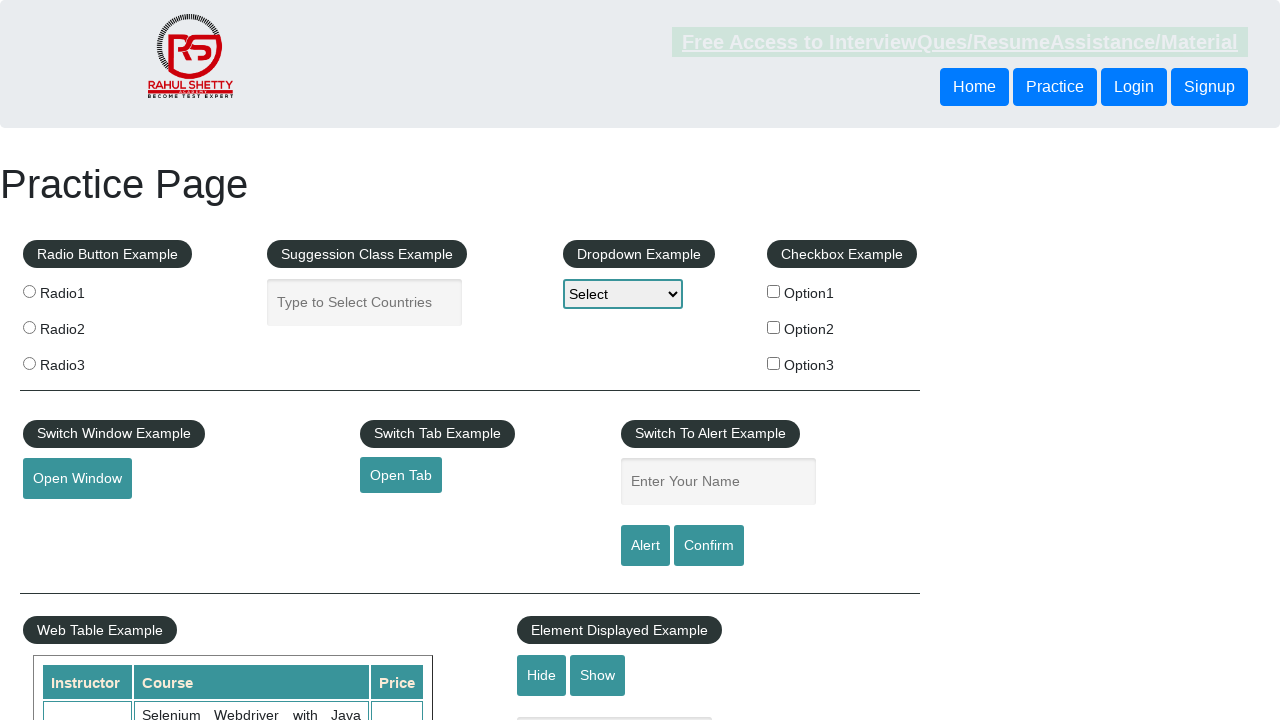